Tests drag and drop functionality by dragging an element and dropping it onto a target area, then verifies the drop was successful

Starting URL: https://demoqa.com/droppable

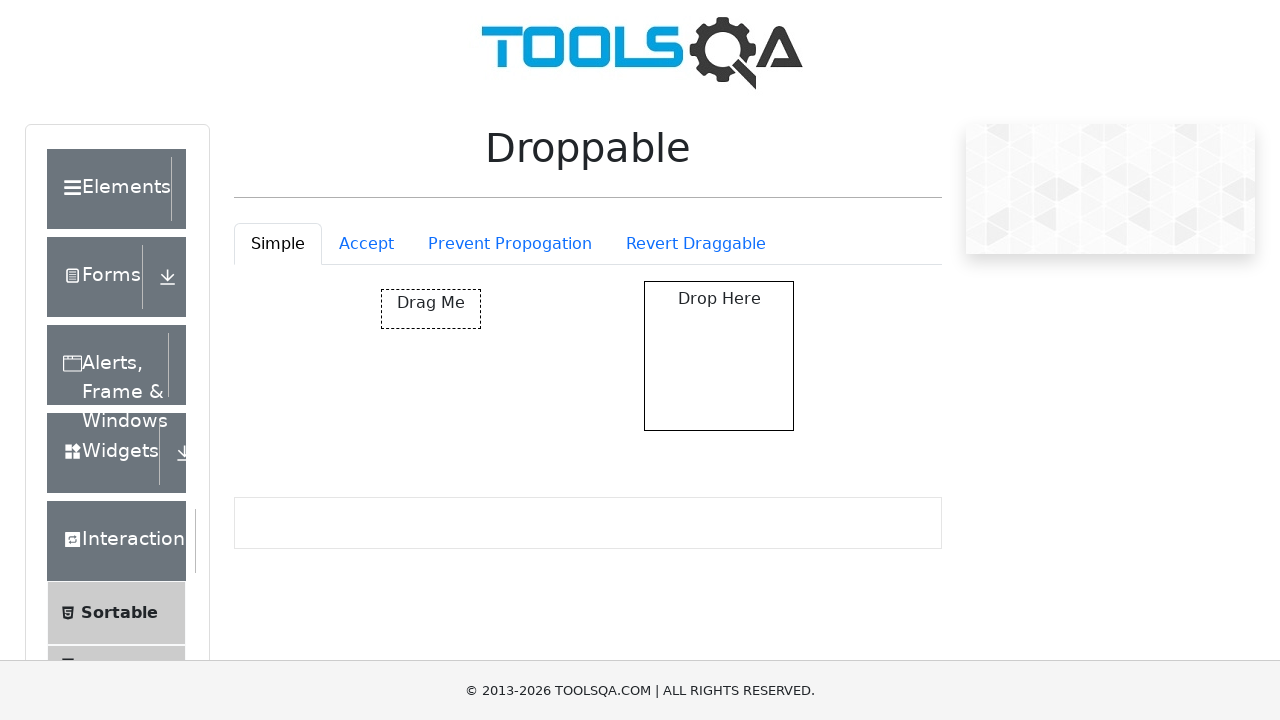

Located the draggable element
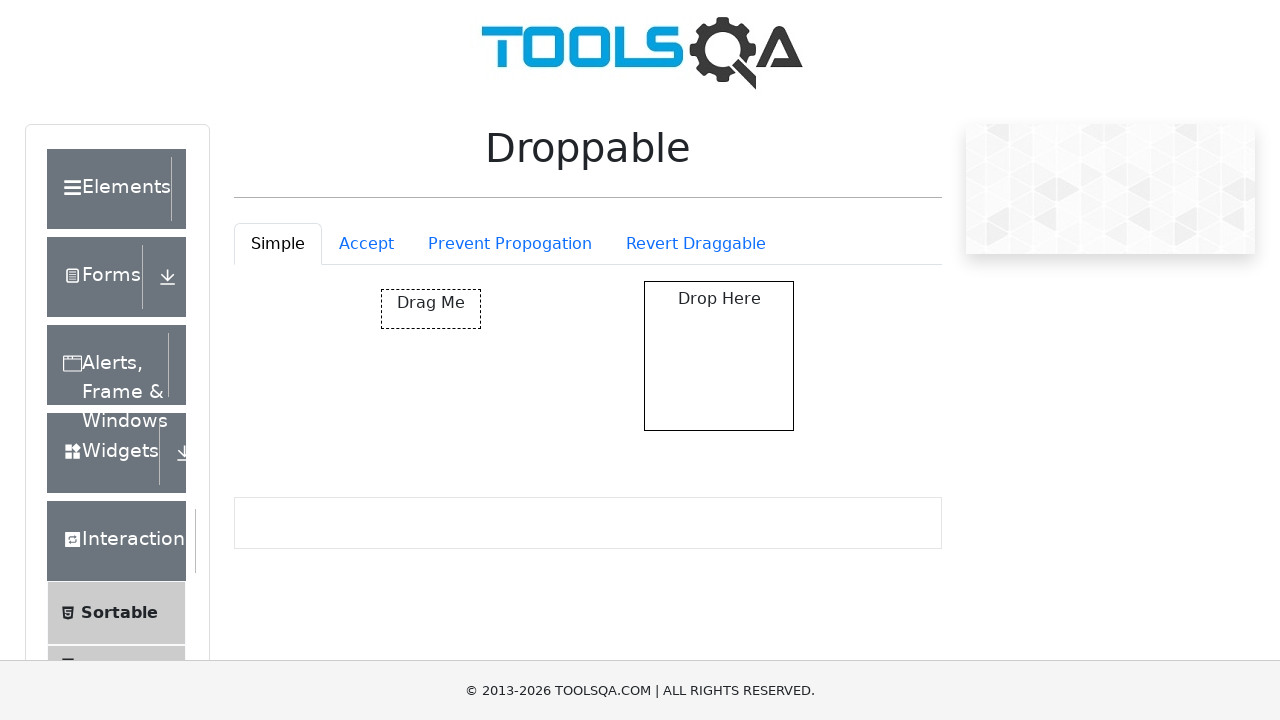

Located the drop target element
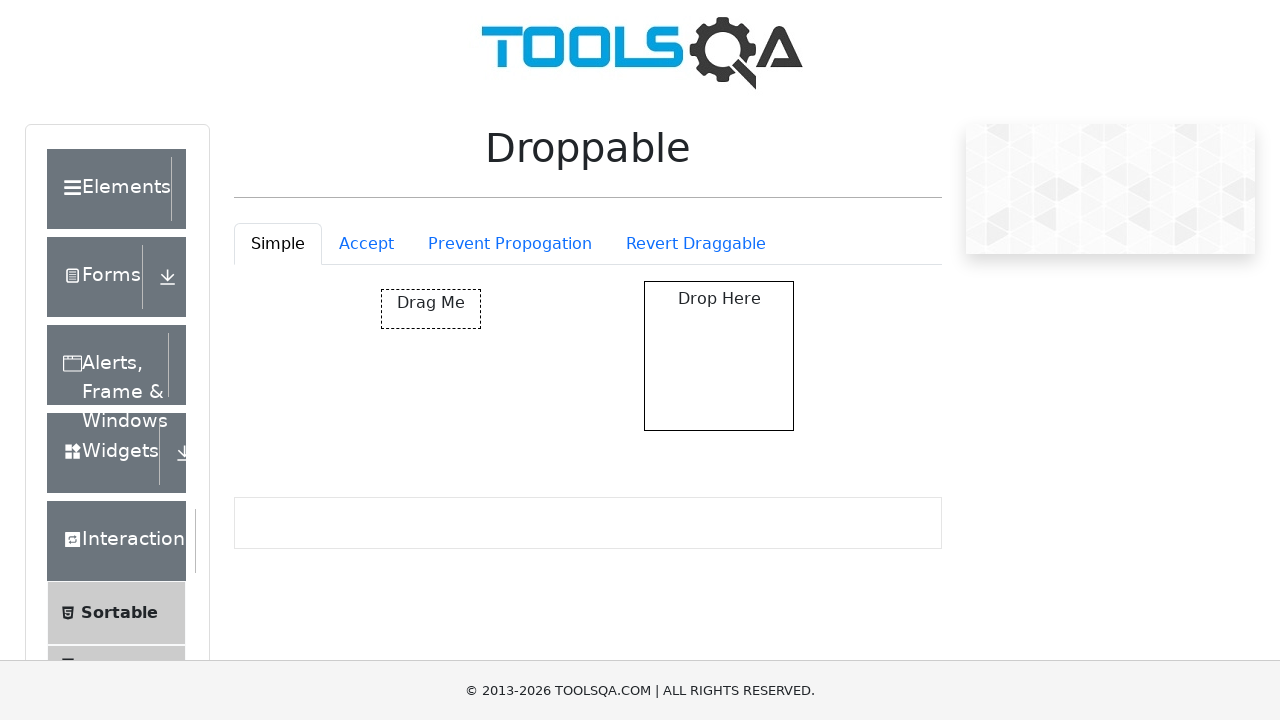

Dragged element and dropped it onto target area at (719, 356)
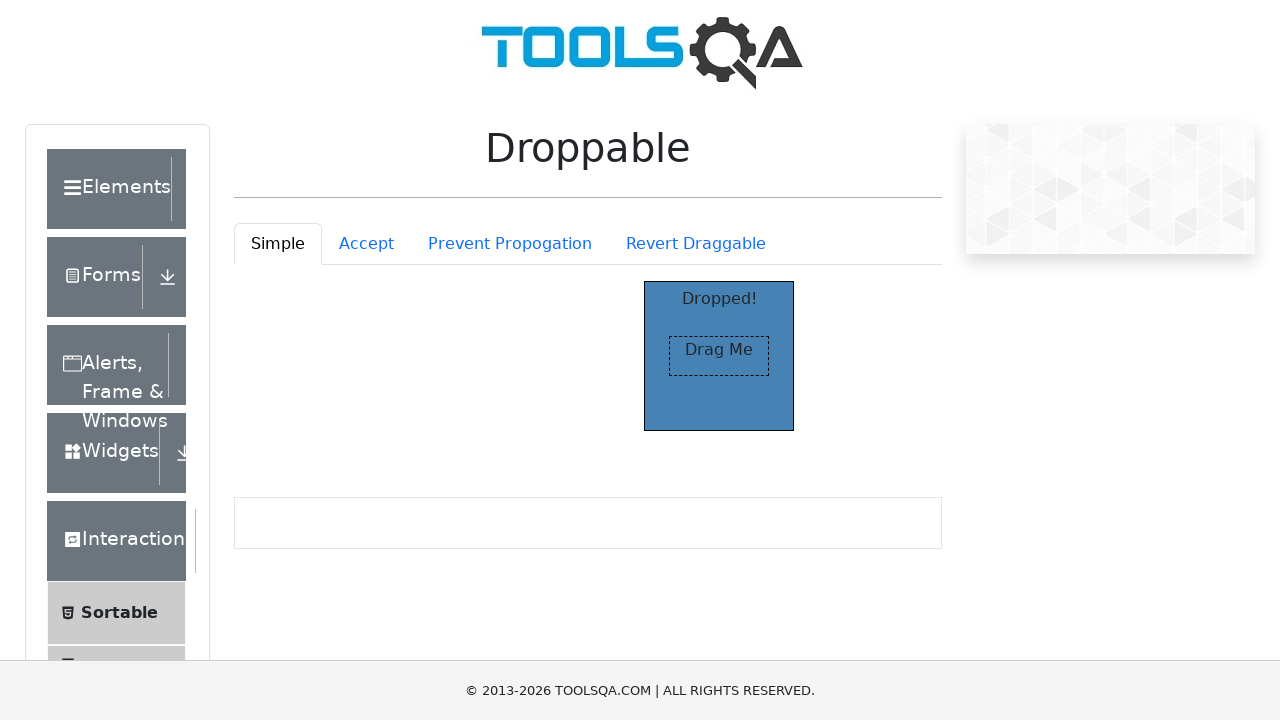

Located the success verification text element
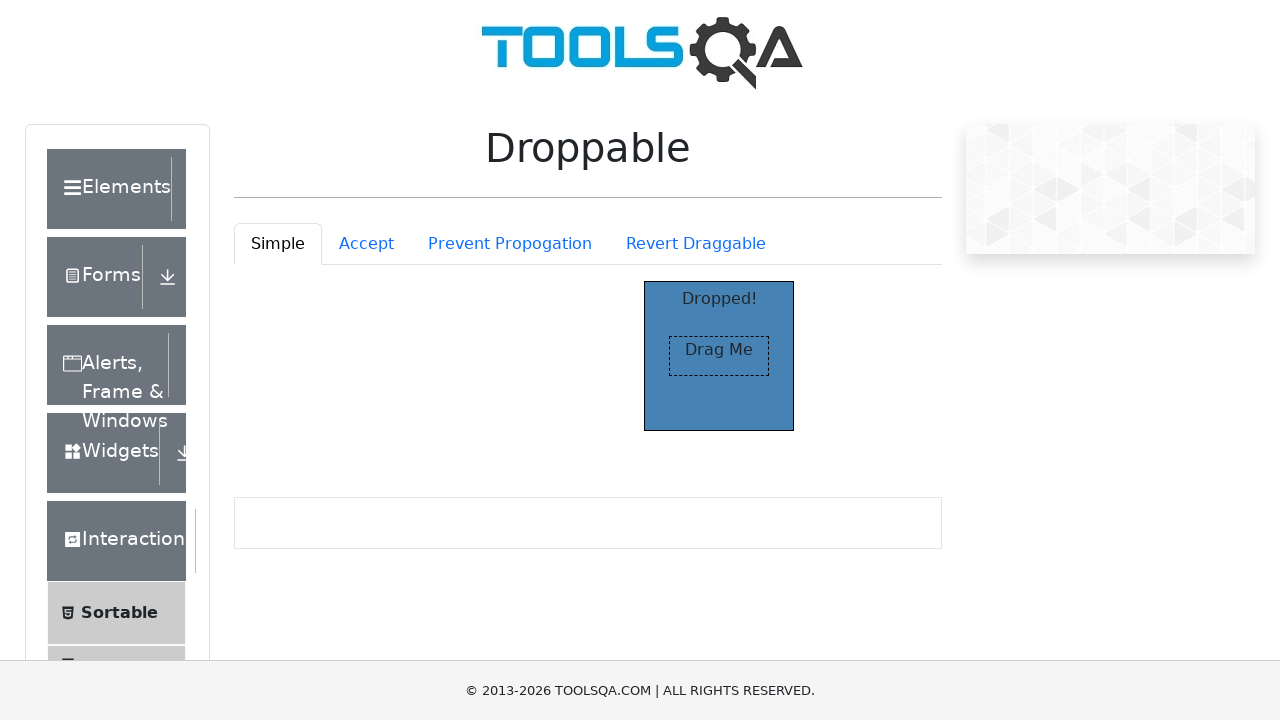

Verified that drop was successful - text changed to 'Dropped!'
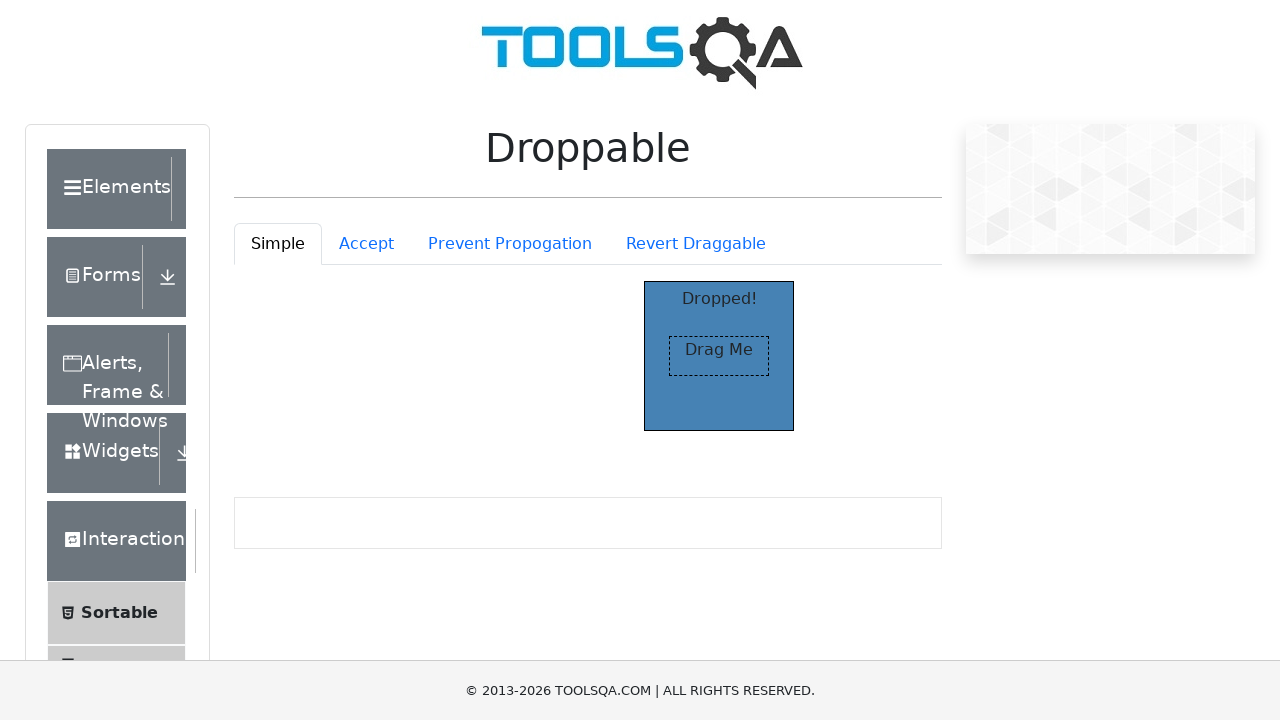

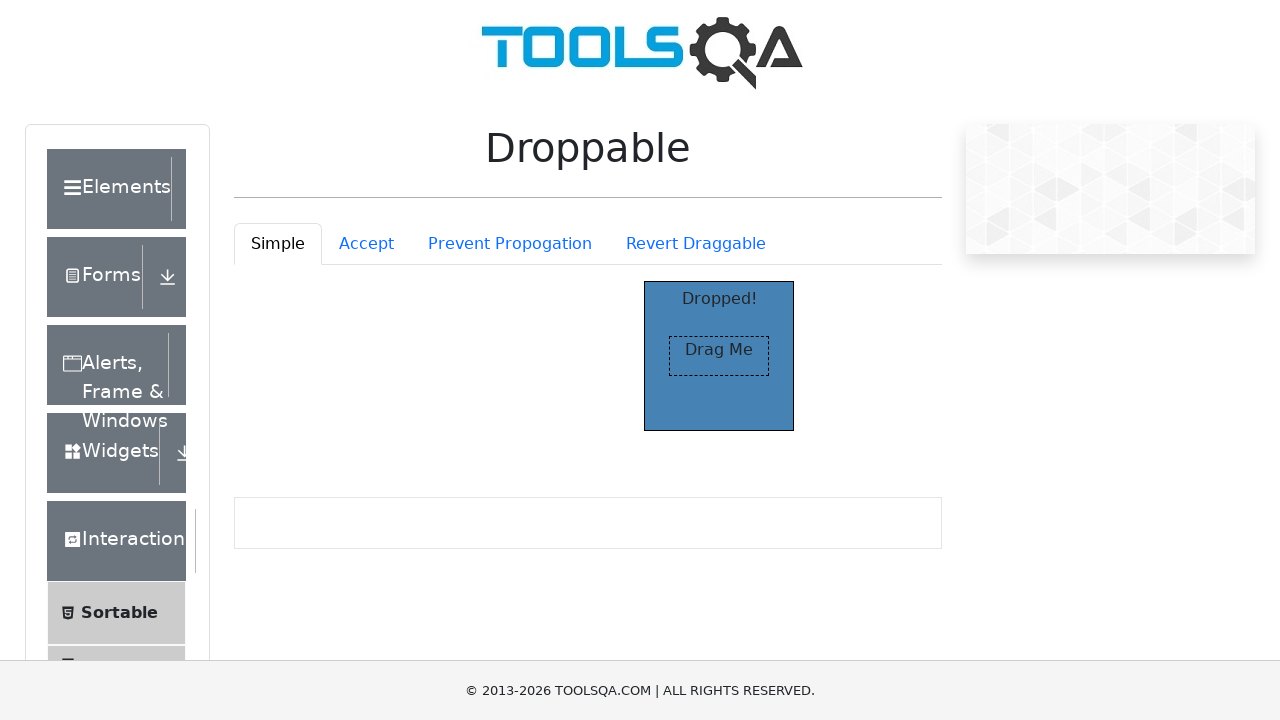